Tests CSS selector functionality on a practice page by selecting an option with value 'swiftx' from a dropdown element.

Starting URL: http://omayo.blogspot.com/p/page3.html

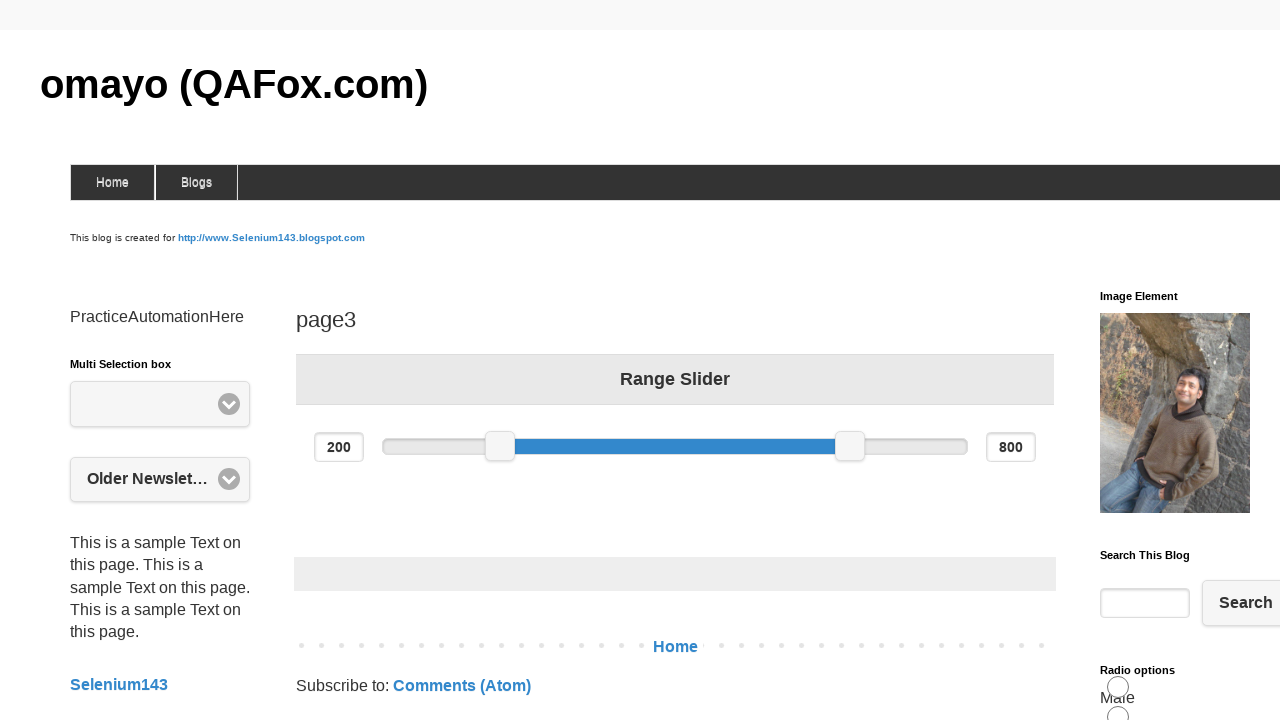

Waited for page to reach domcontentloaded state
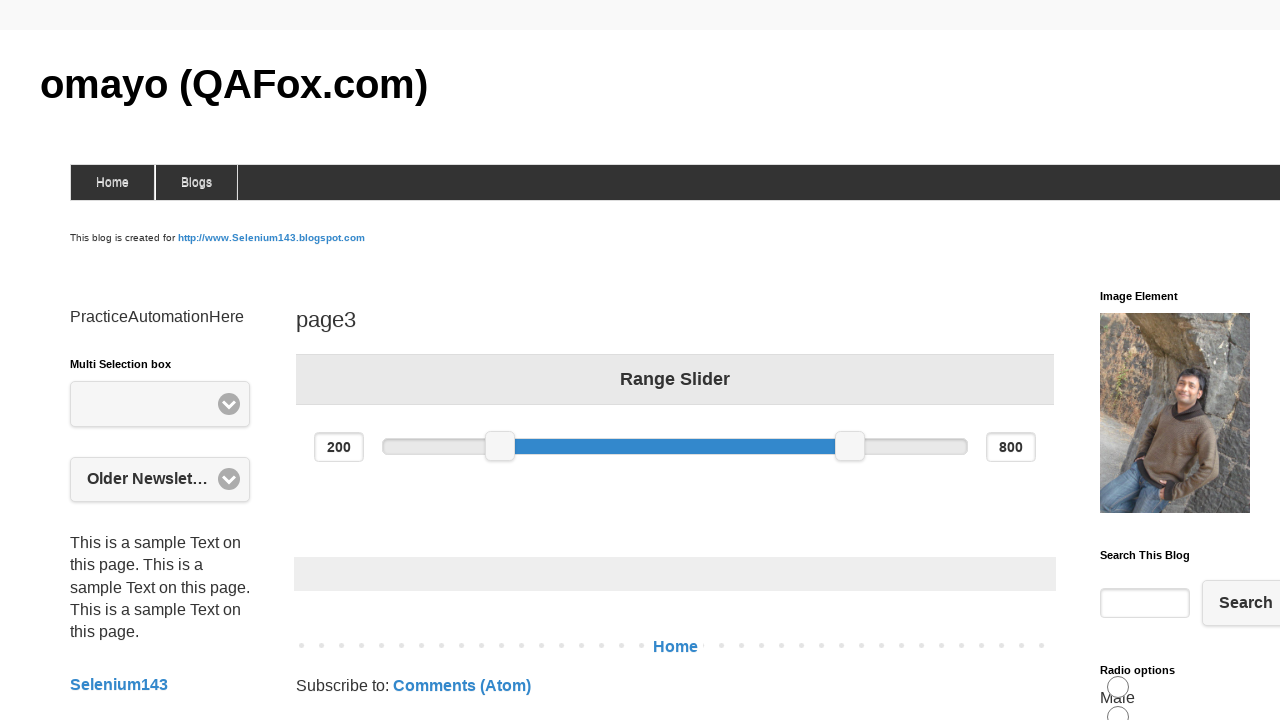

Clicked on dropdown option with value 'swiftx' at (160, 414) on option[value='swiftx']
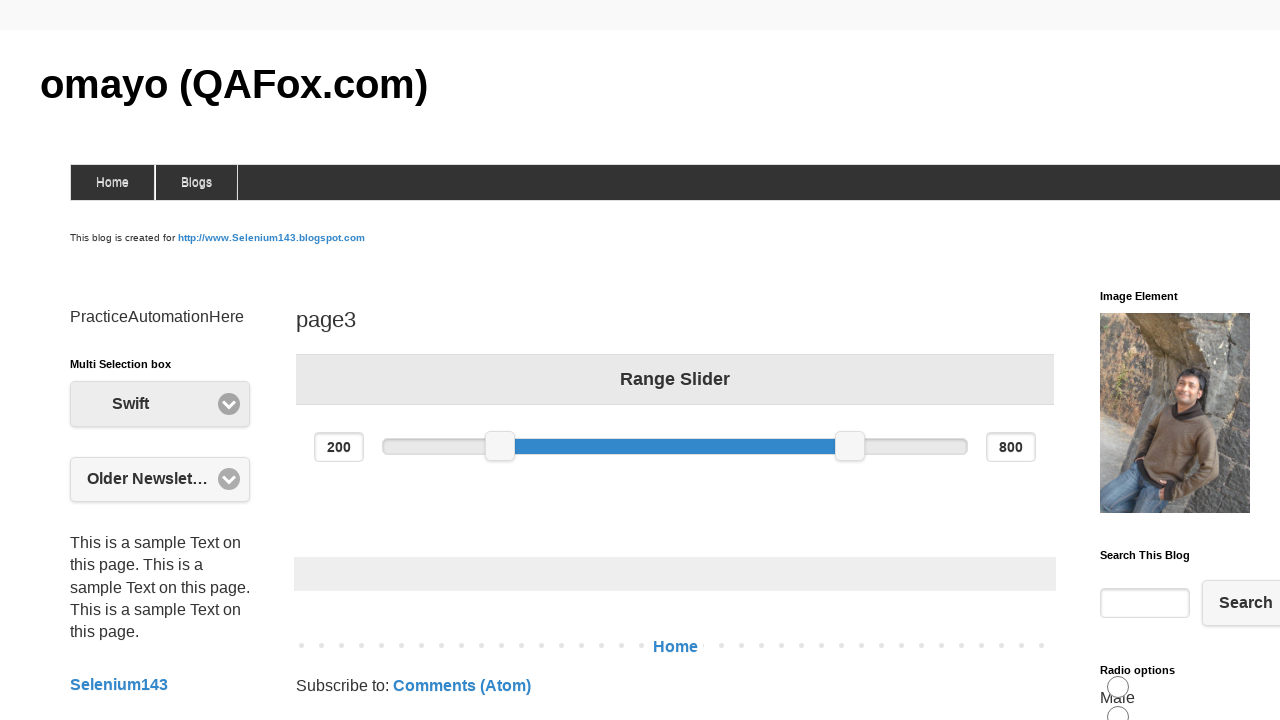

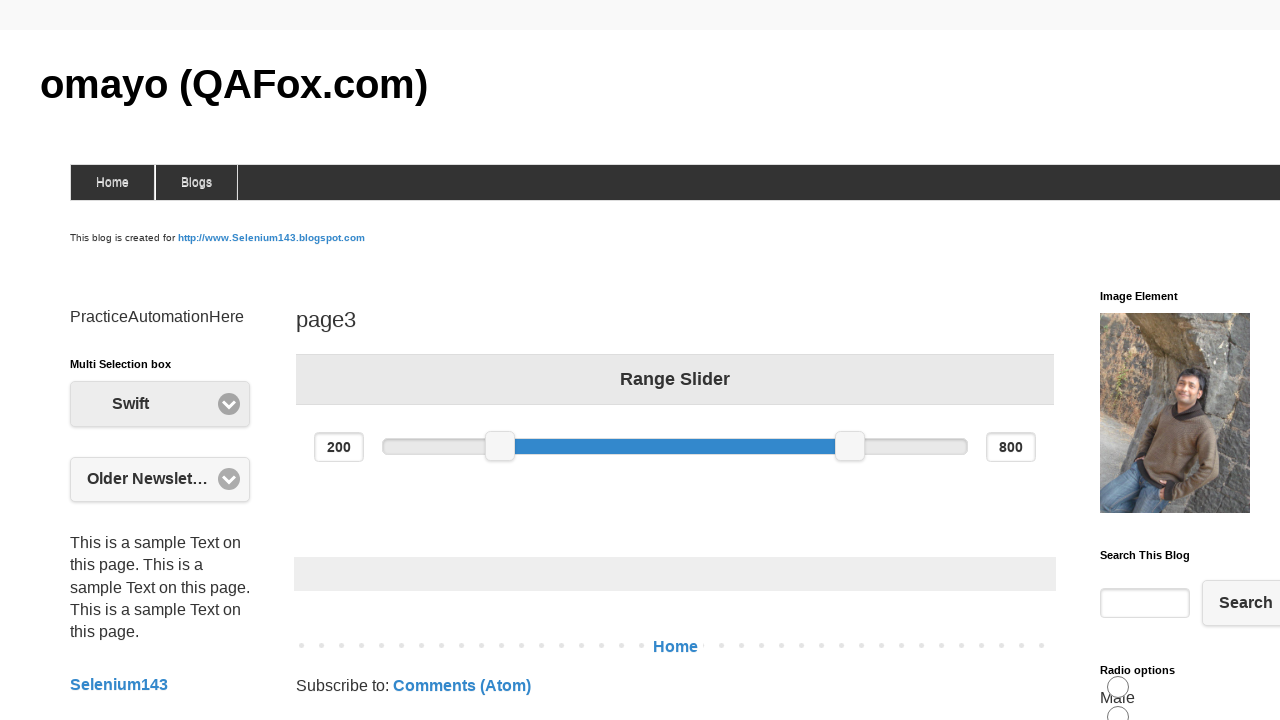